Tests image loading by waiting for the third image to load and retrieving its src attribute

Starting URL: https://bonigarcia.dev/selenium-webdriver-java/loading-images.html

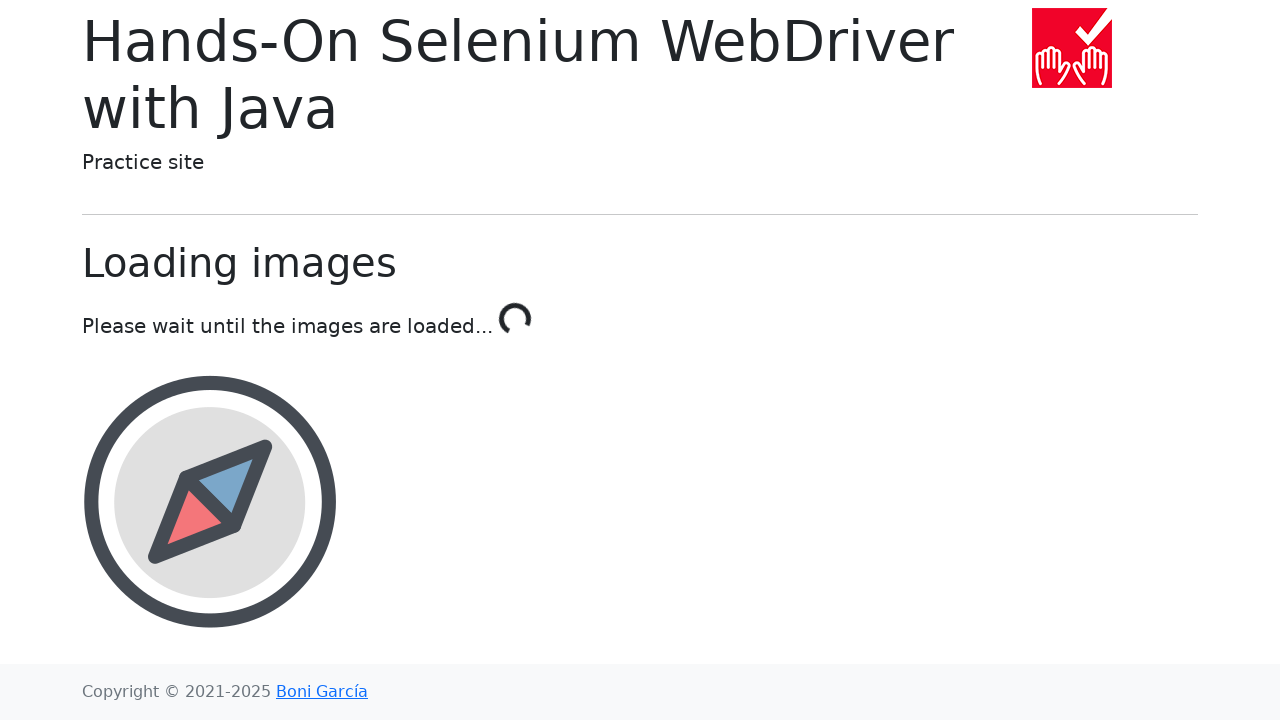

Waited for third image (#award) to load with 30 second timeout
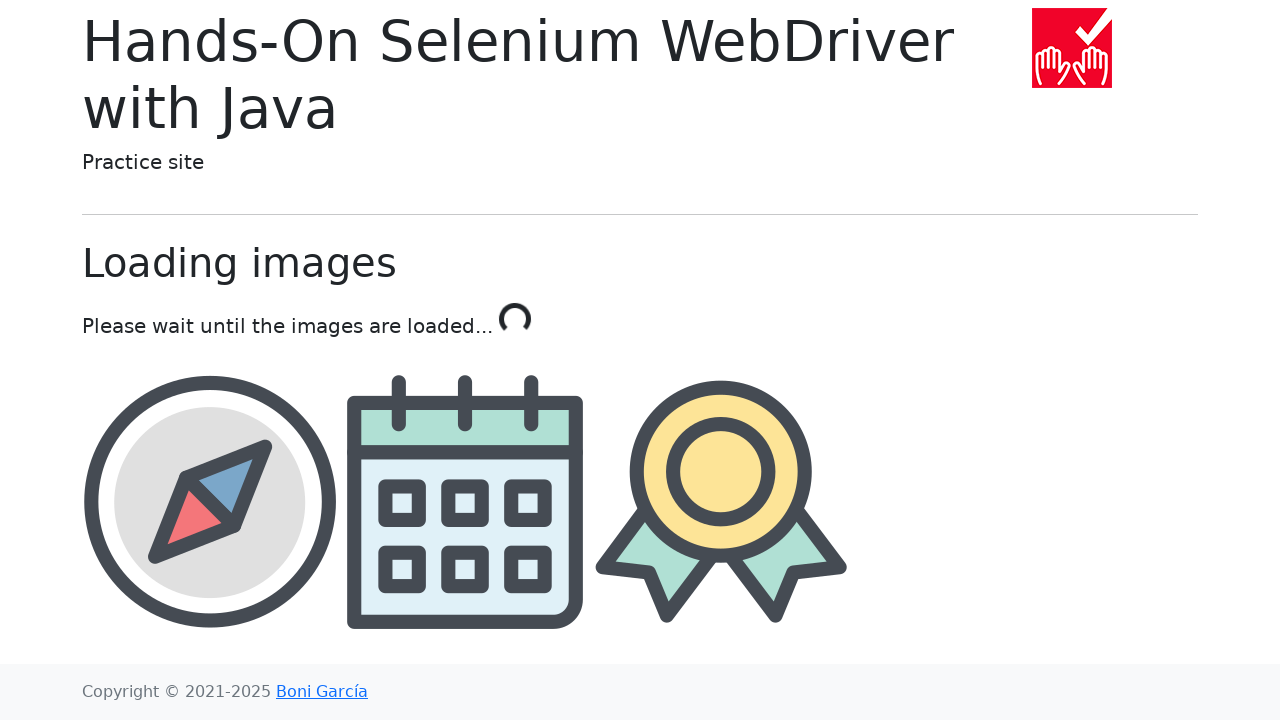

Retrieved src attribute of third image
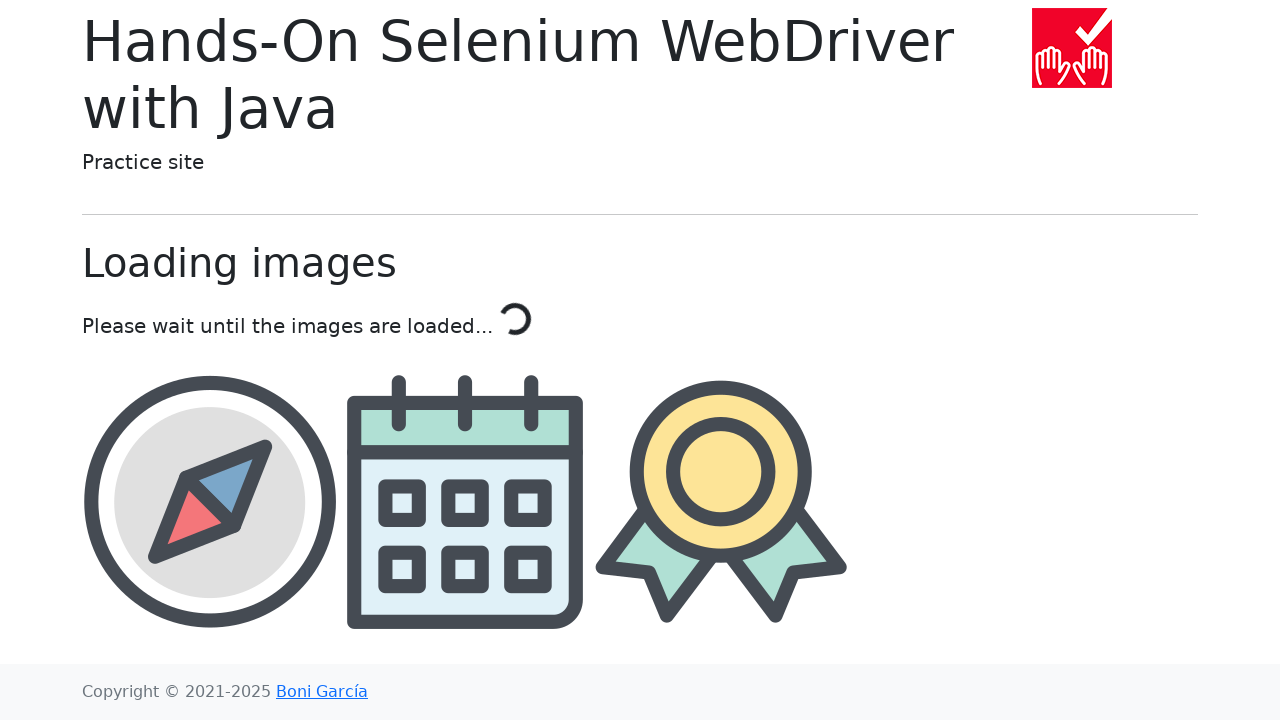

Printed third image src attribute
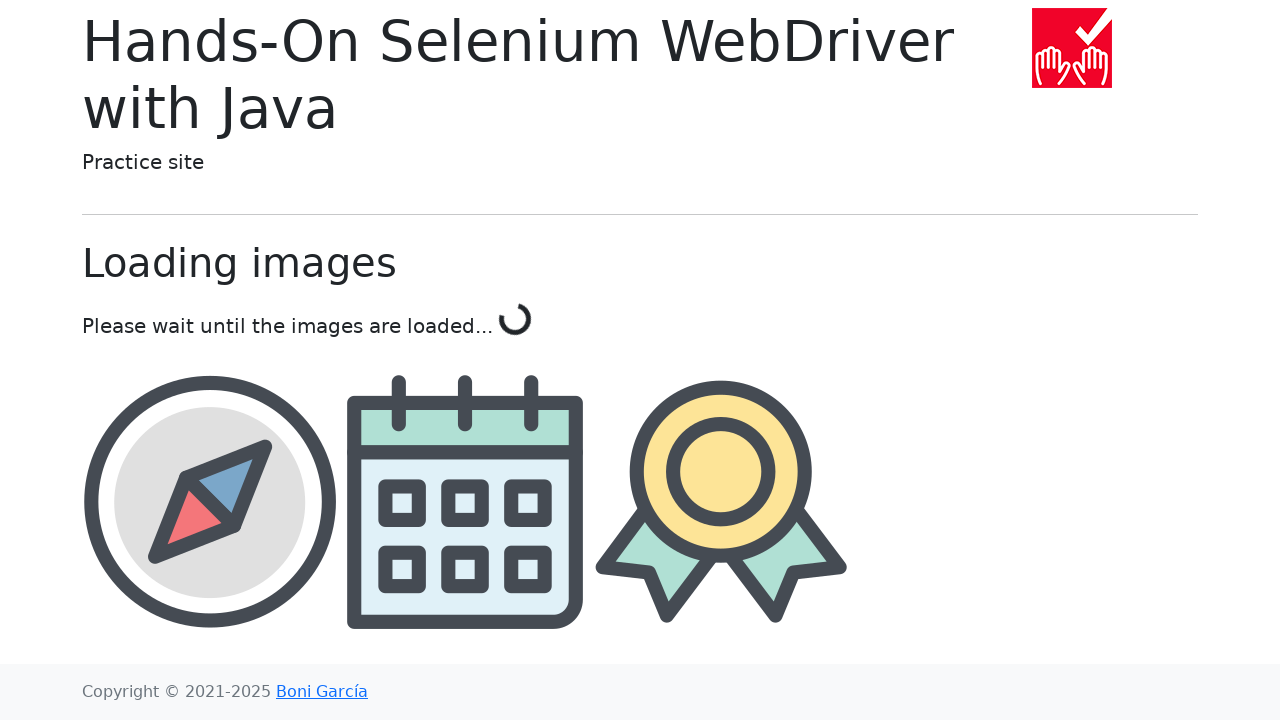

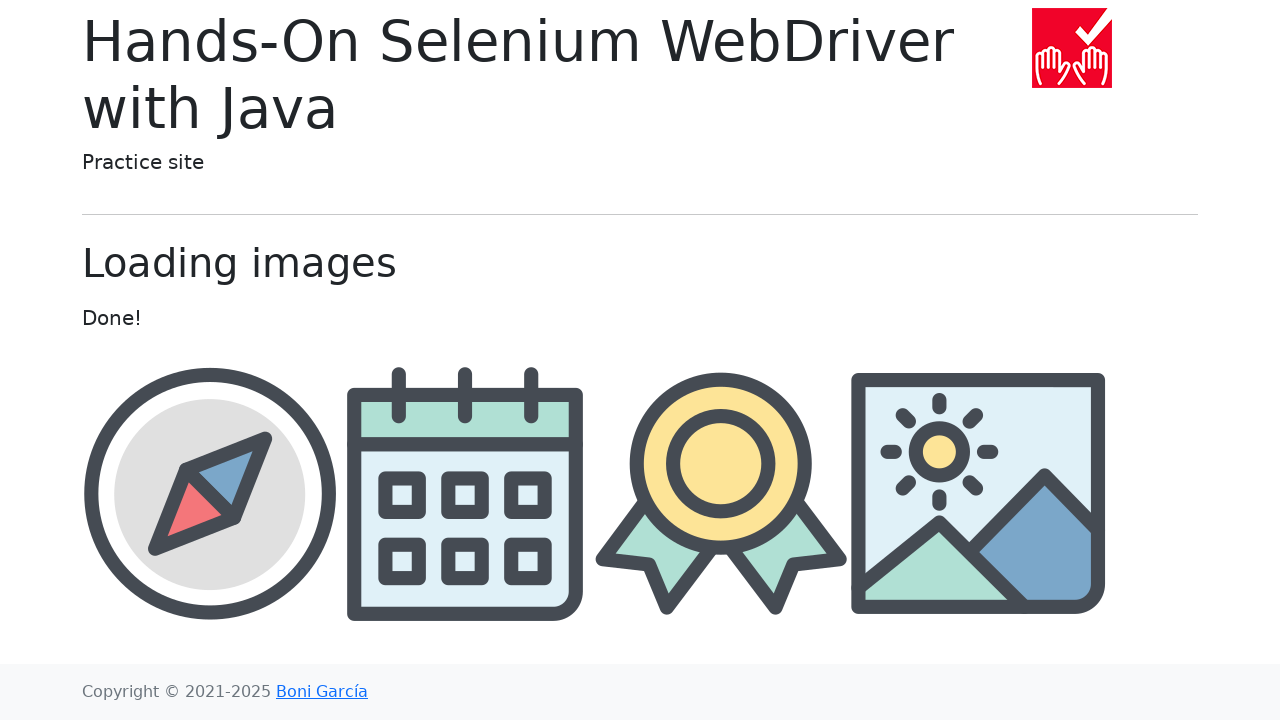